Tests floating menu by scrolling the page and clicking on a menu link

Starting URL: http://the-internet.herokuapp.com/

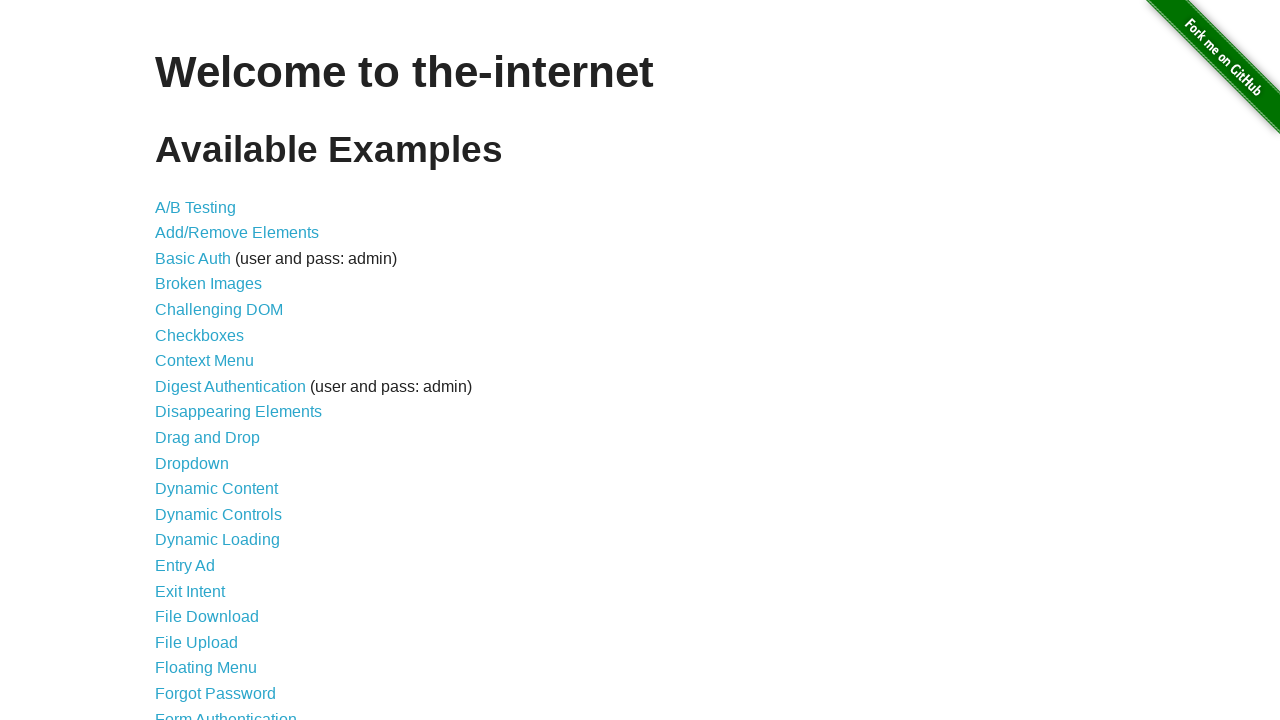

Clicked on floating menu link at (206, 668) on a[href="/floating_menu"]
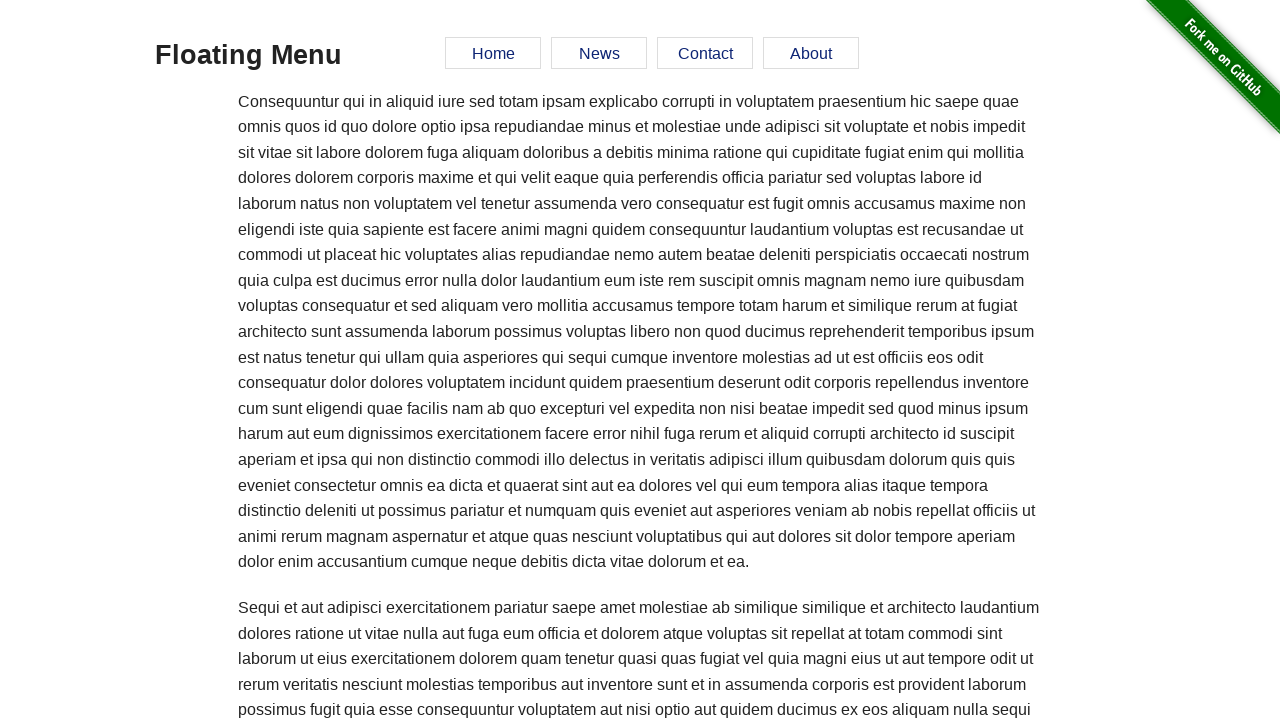

Scrolled page down by 250 pixels
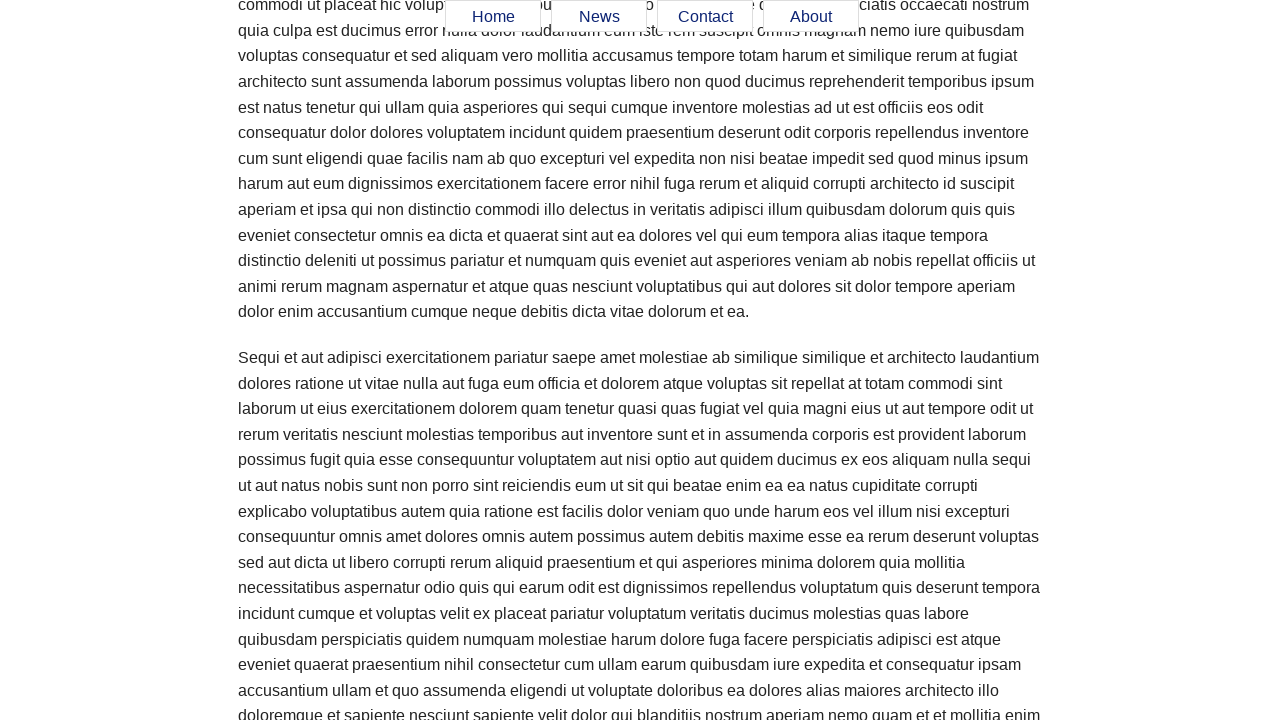

Clicked on home link in floating menu at (493, 17) on a[href="#home"]
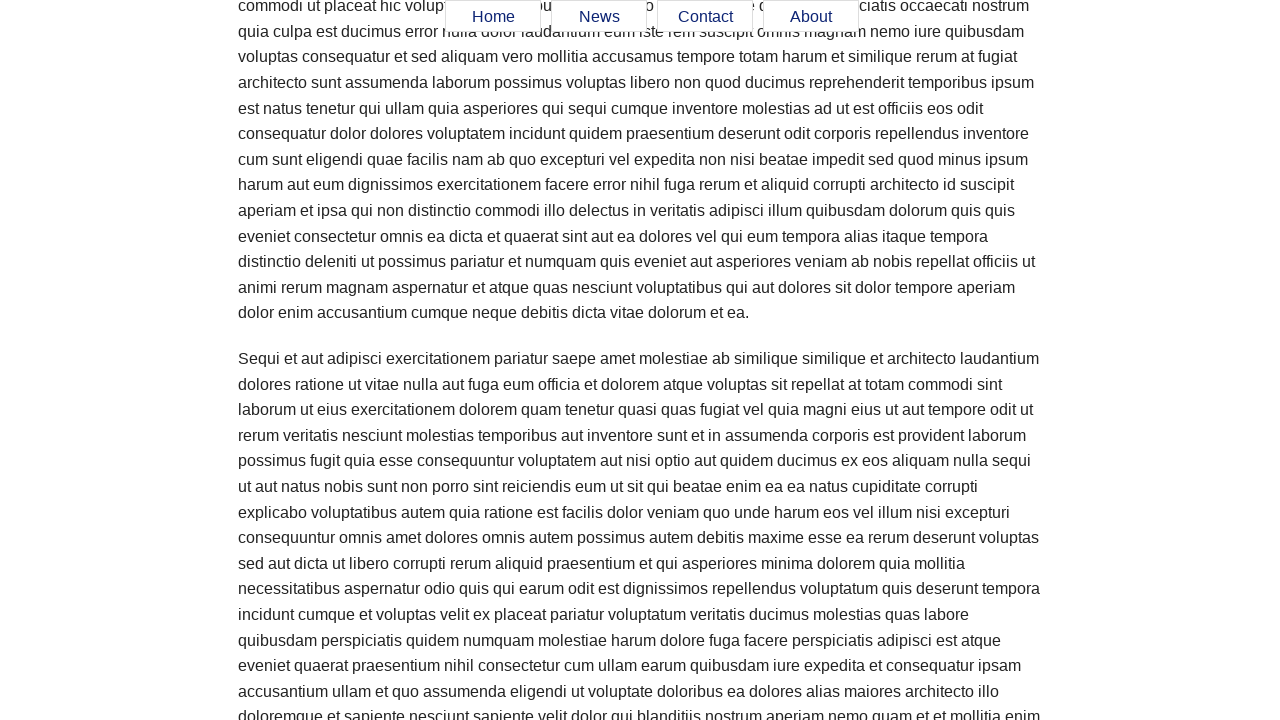

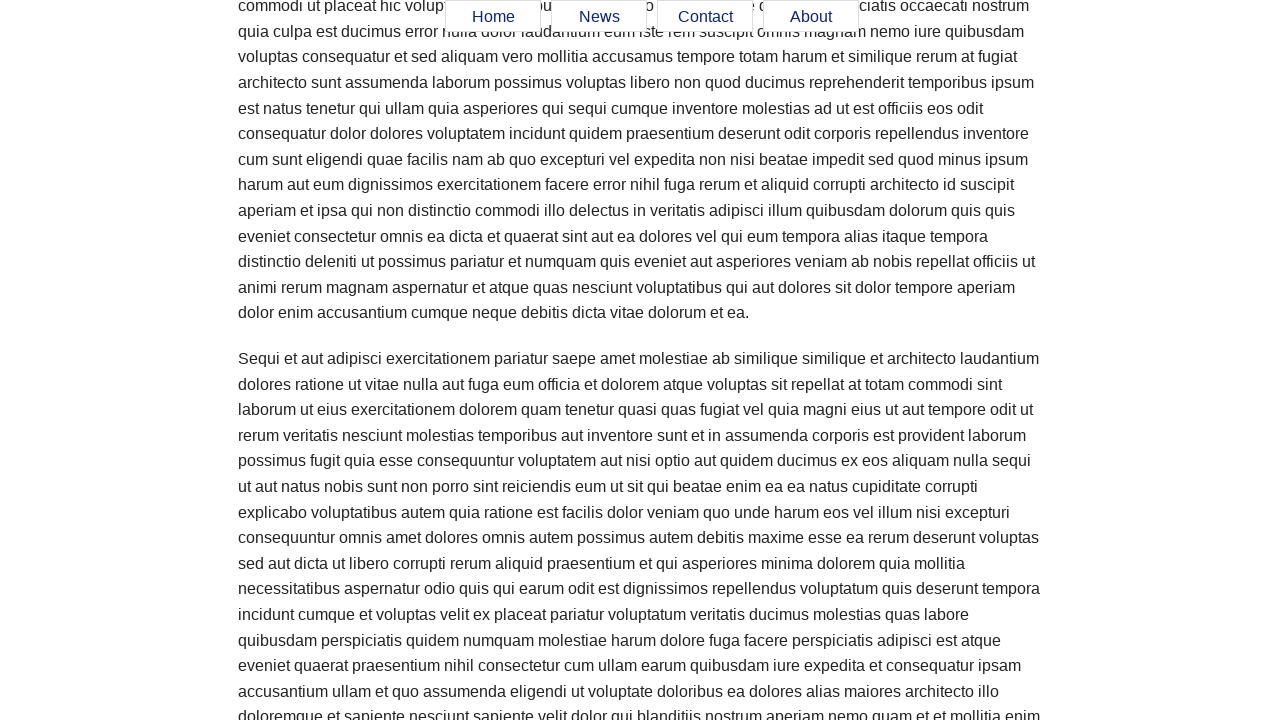